Tests JavaScript alert handling by clicking buttons that trigger three types of alerts (basic alert, confirm dialog, and prompt), then interacting with each alert appropriately (accept, dismiss, enter text).

Starting URL: https://the-internet.herokuapp.com/javascript_alerts

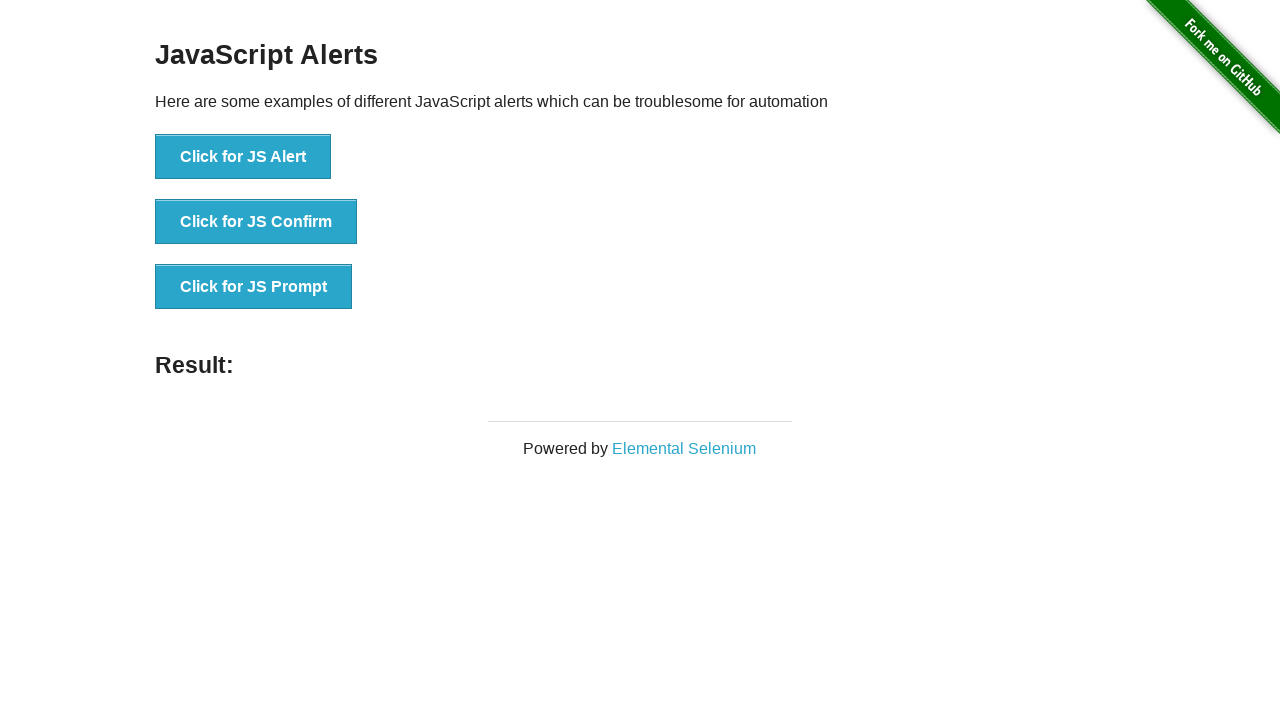

Clicked button to trigger basic JavaScript alert at (243, 157) on [onclick='jsAlert()']
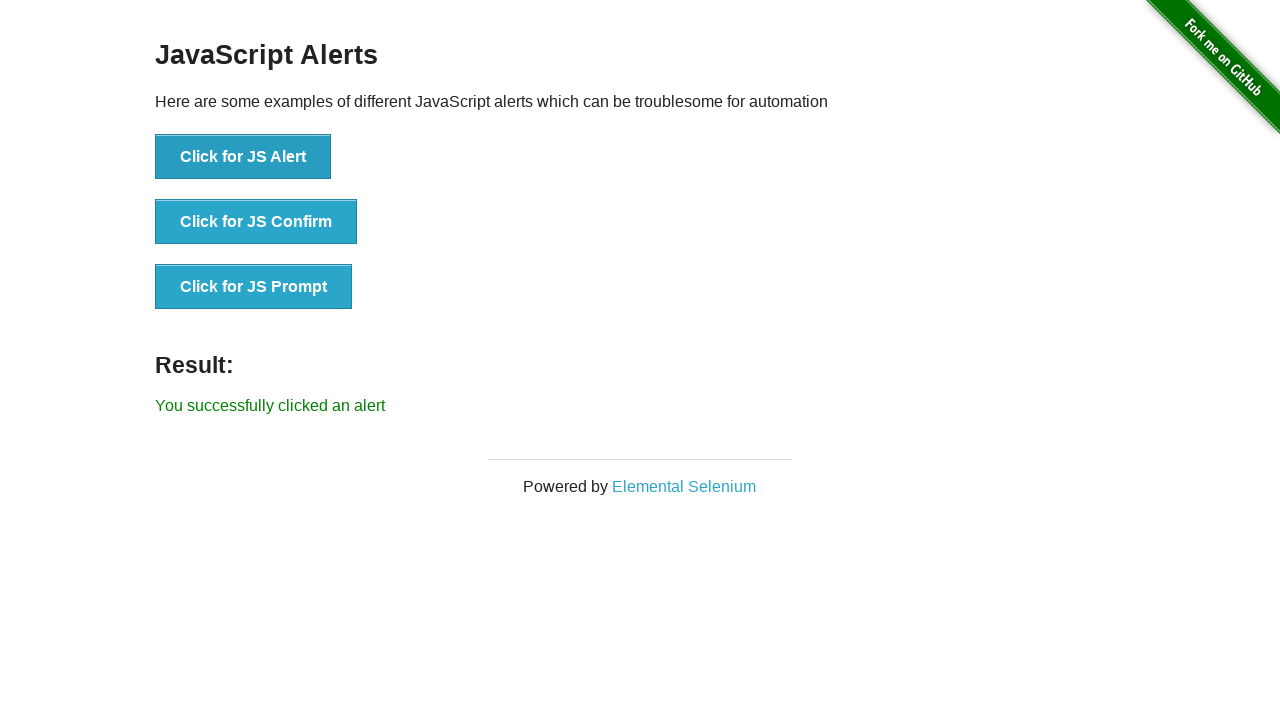

Set up dialog handler to accept the alert
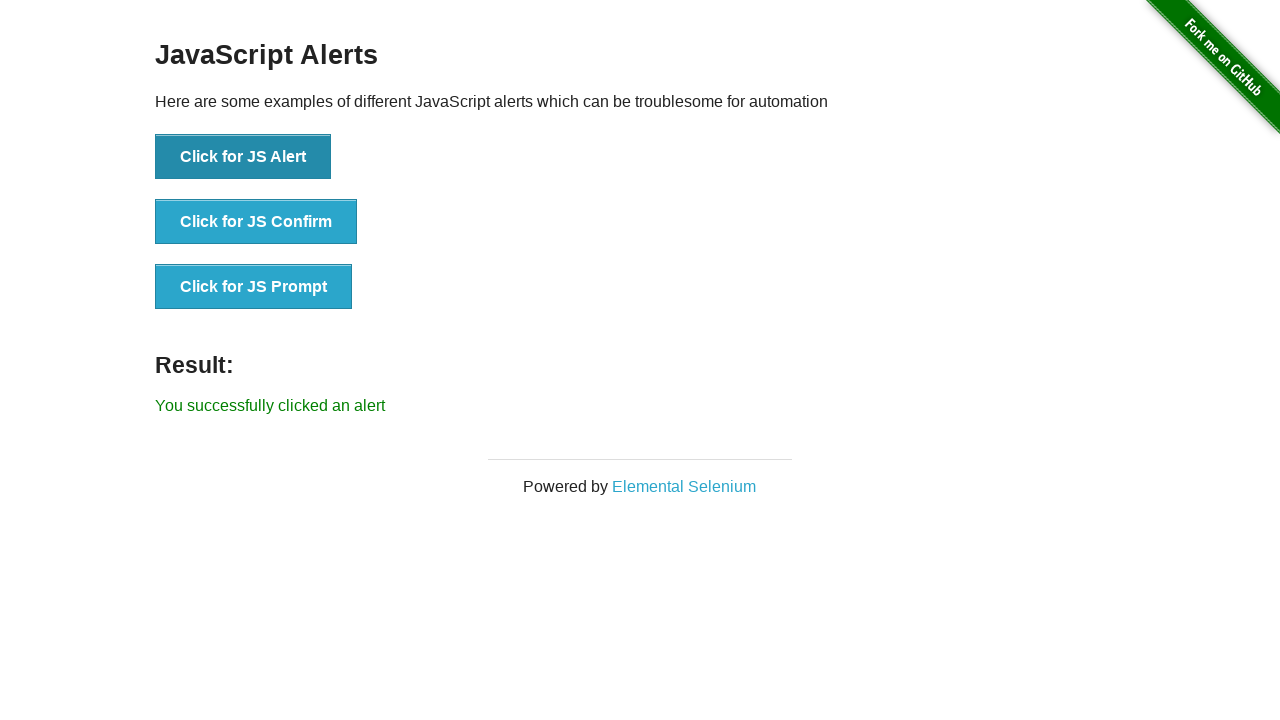

Alert accepted and result element loaded
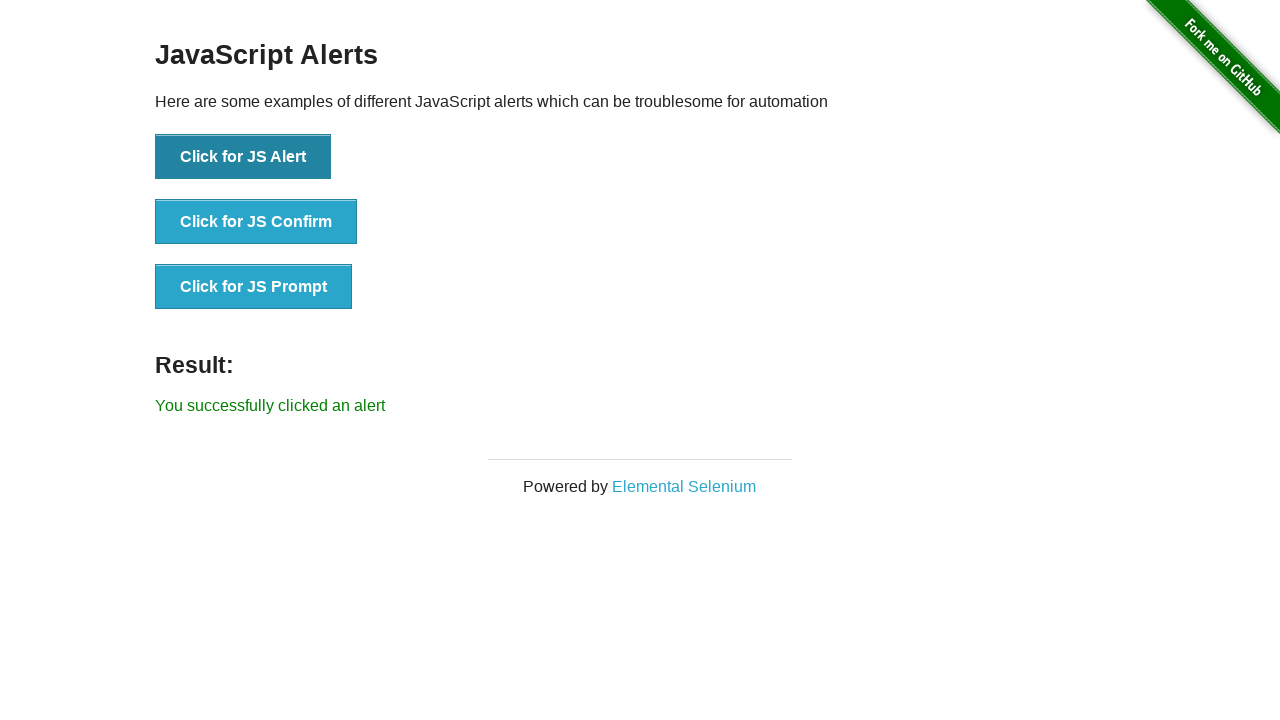

Set up dialog handler to dismiss the confirm dialog
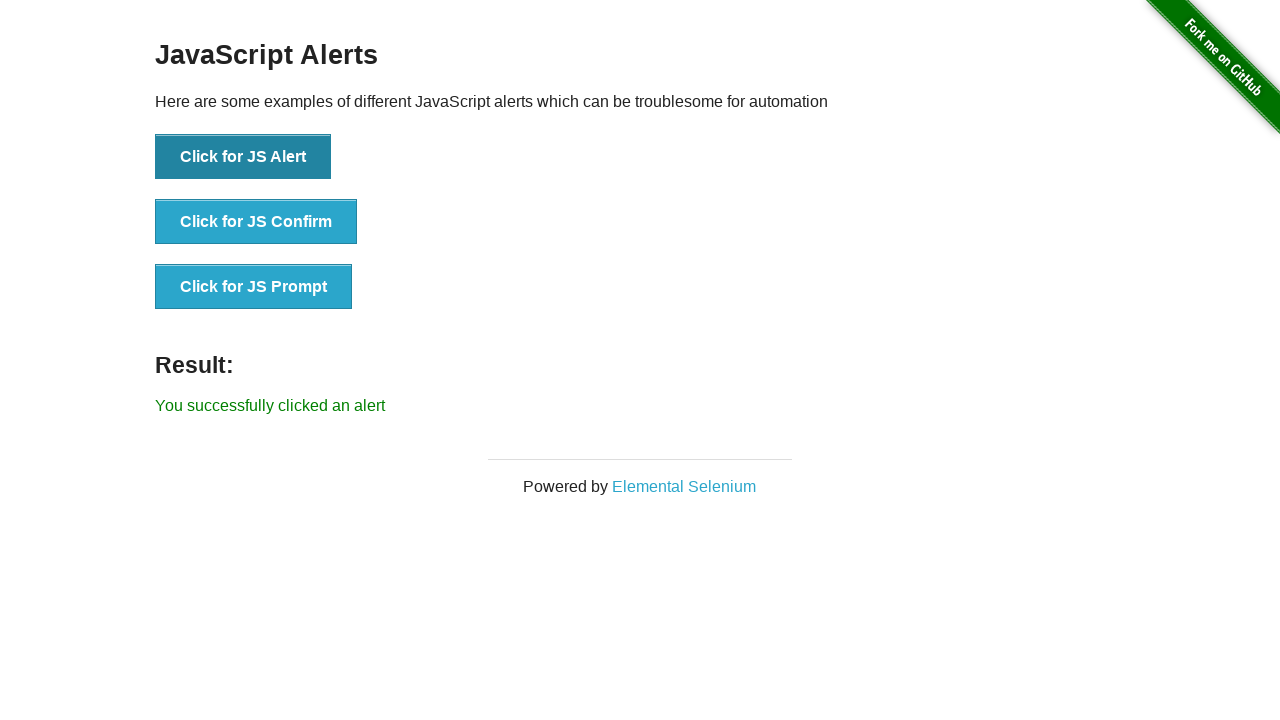

Clicked button to trigger confirm dialog at (256, 222) on [onclick='jsConfirm()']
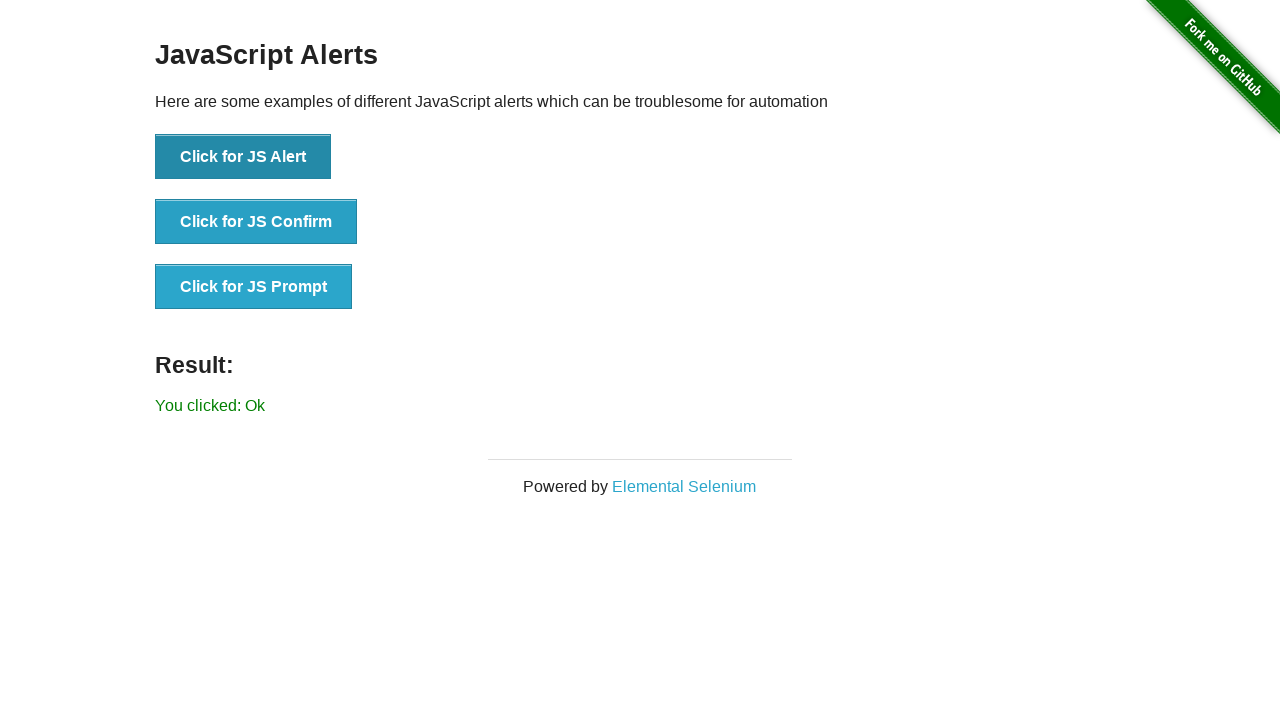

Confirm dialog dismissed and waited for result update
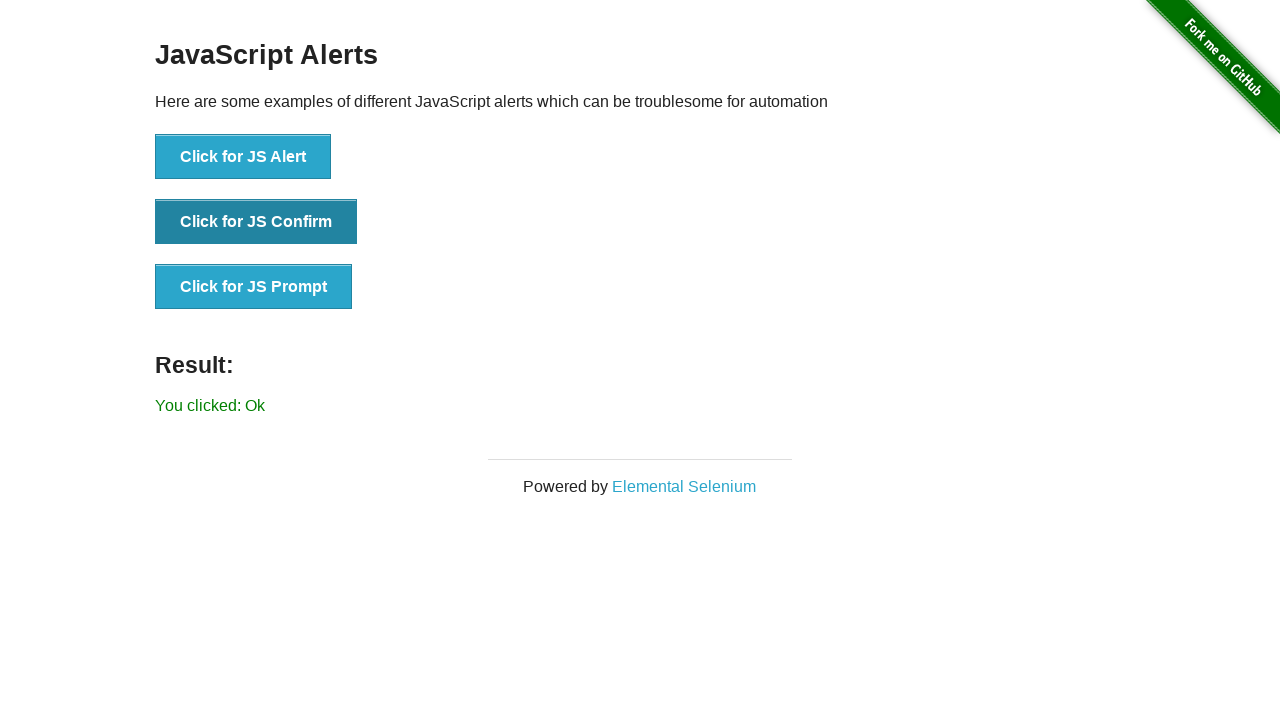

Set up dialog handler to accept prompt with text 'Hello'
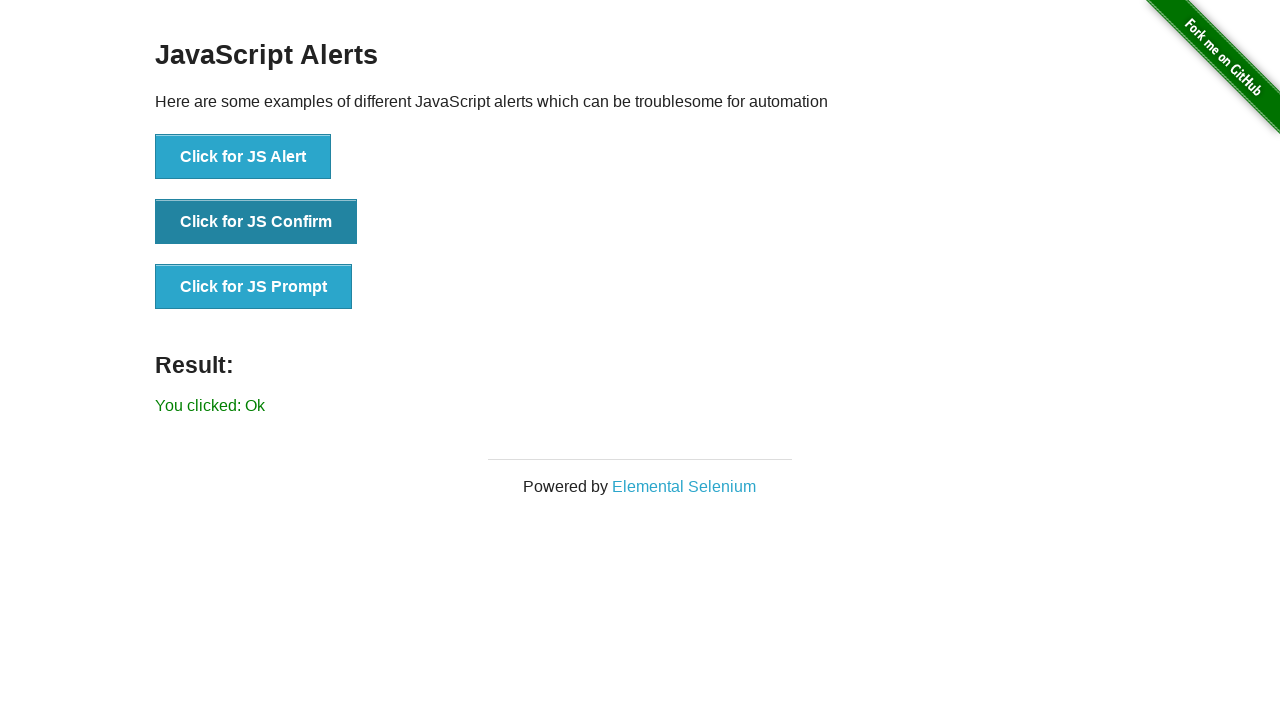

Clicked button to trigger prompt dialog at (254, 287) on [onclick='jsPrompt()']
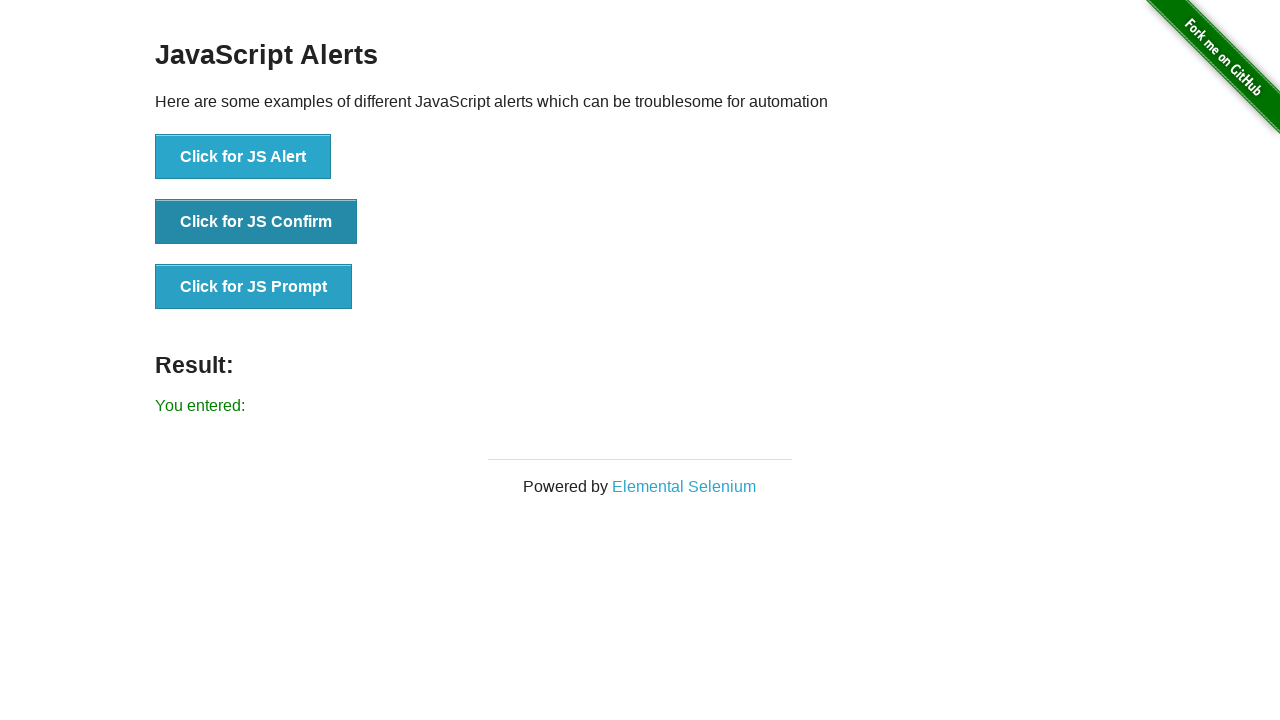

Prompt dialog accepted with text entered and waited for result update
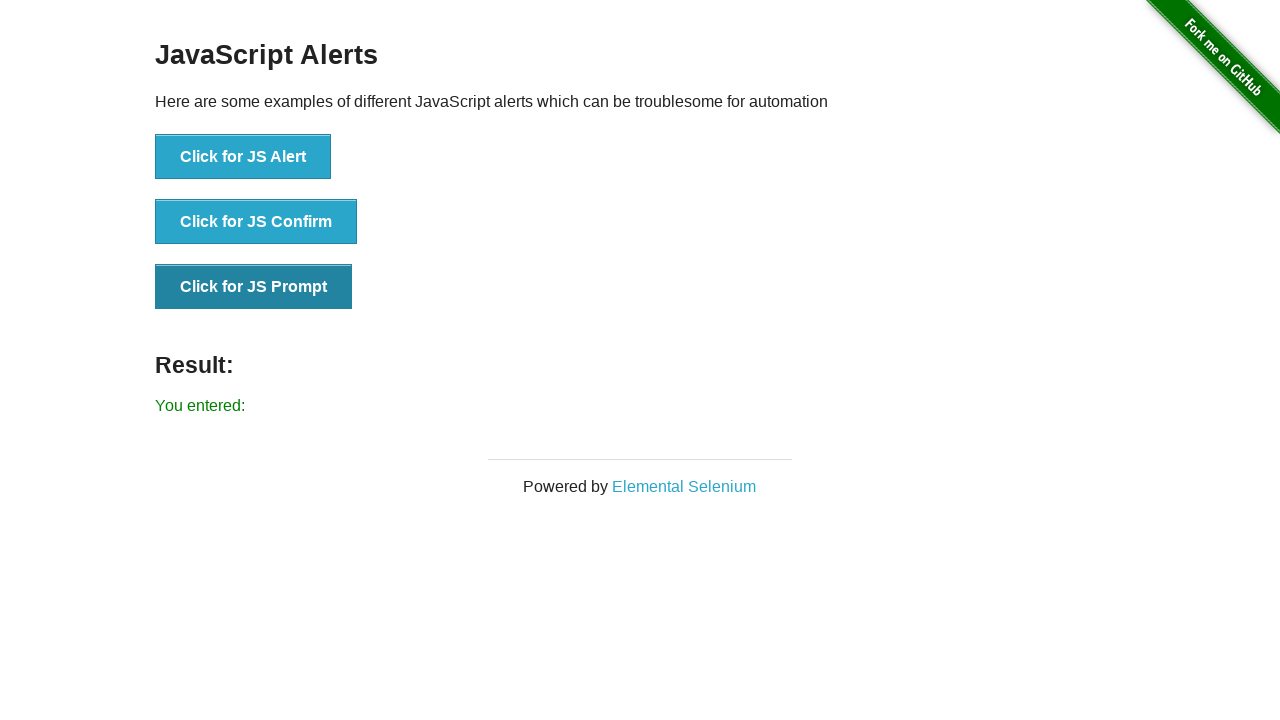

Verified final result element is loaded after all alert interactions
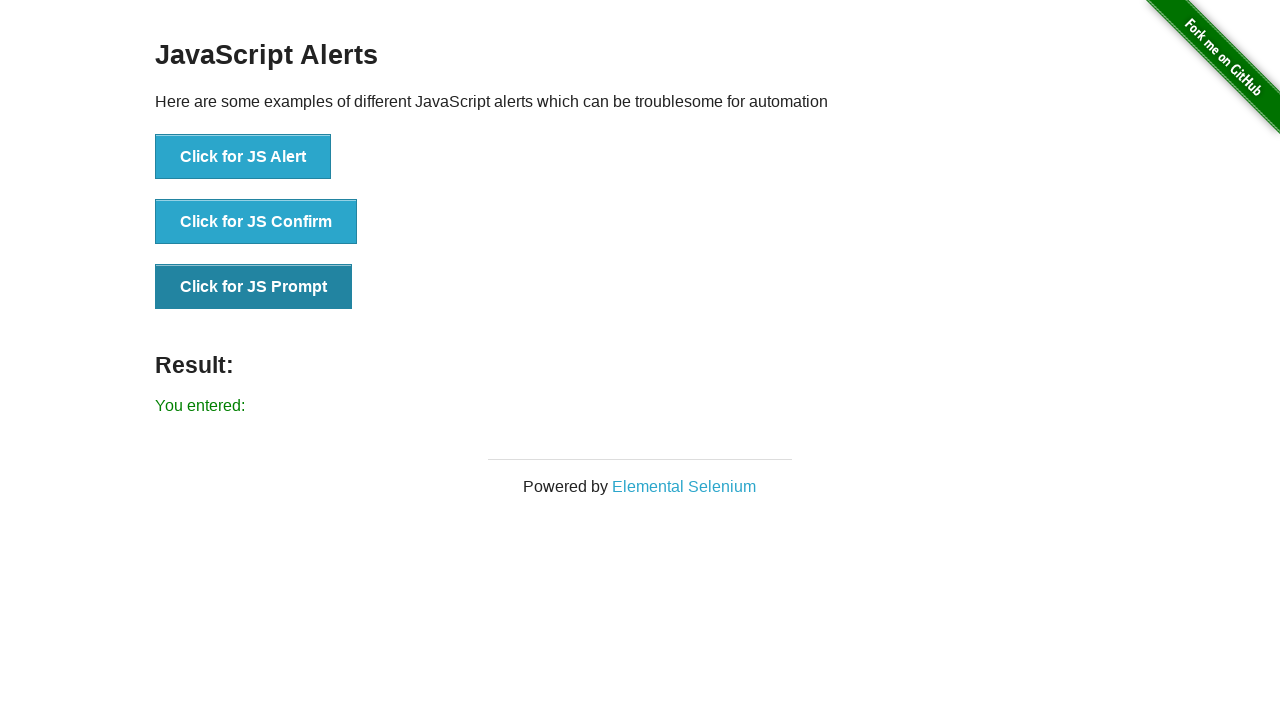

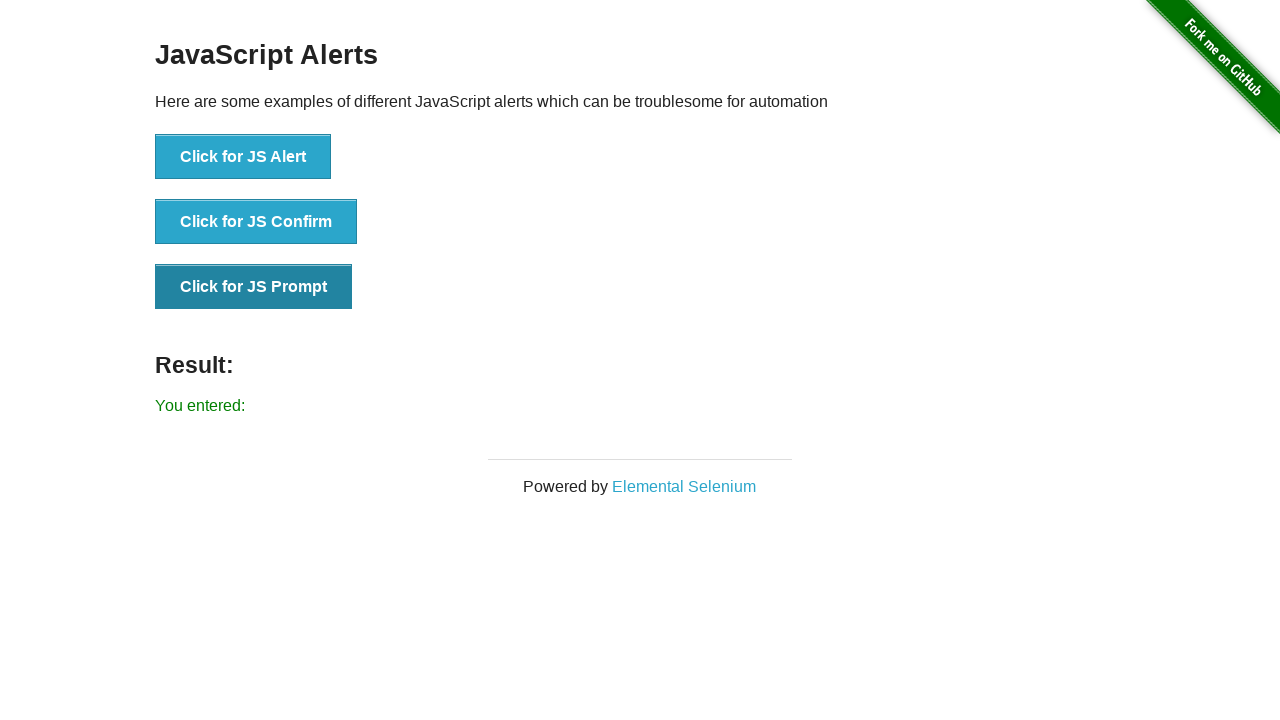